Tests scrolling functionality by navigating to the Herokuapp test site and scrolling down to the Status Codes link element

Starting URL: https://the-internet.herokuapp.com/

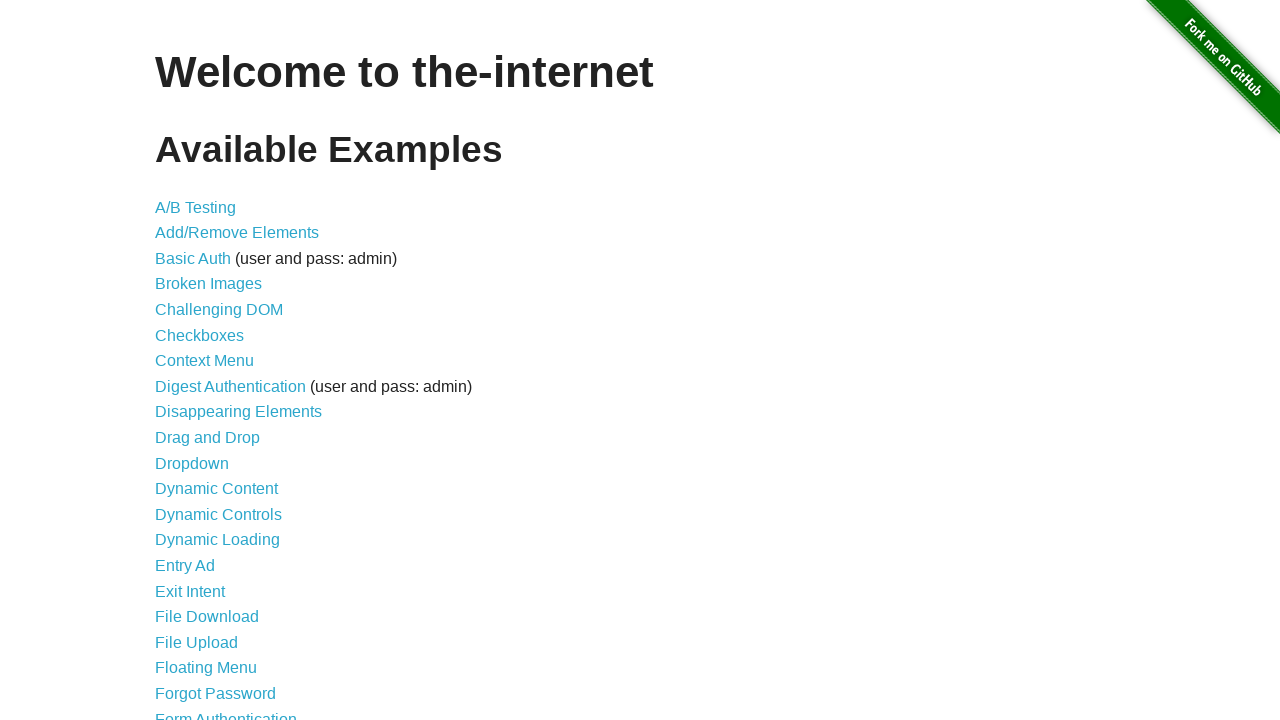

Page loaded with domcontentloaded state
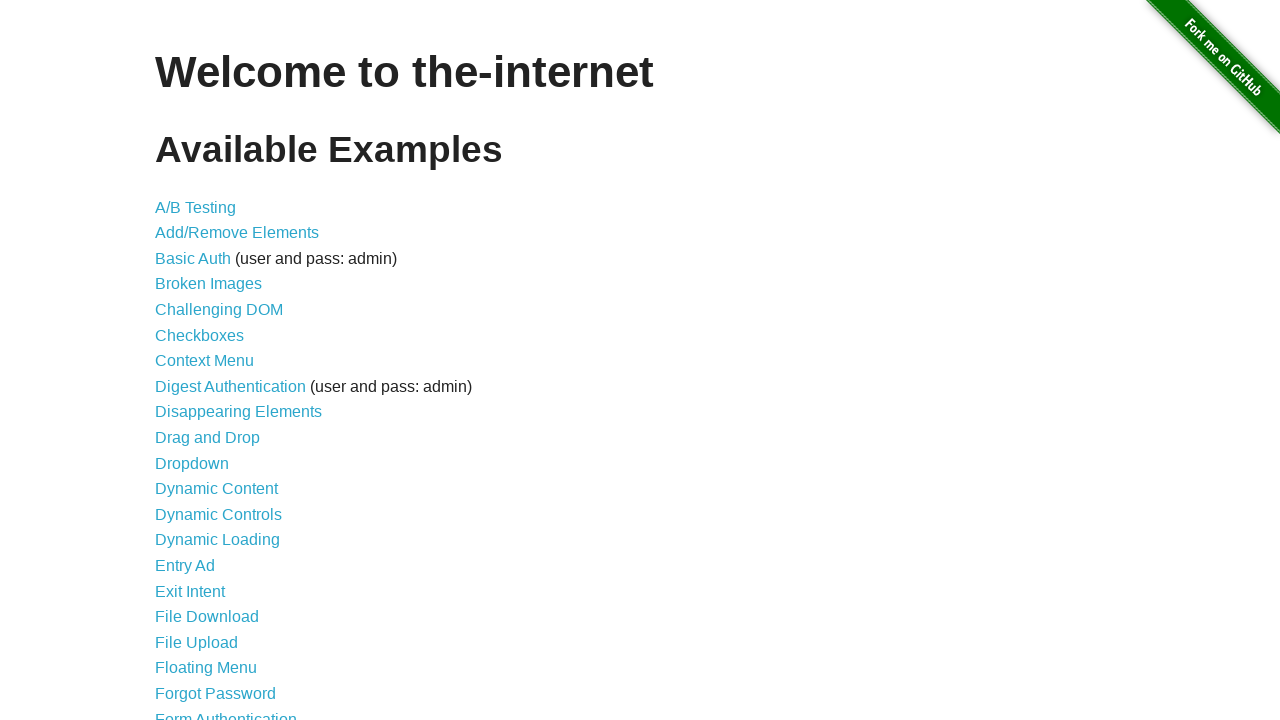

Located the Status Codes link element
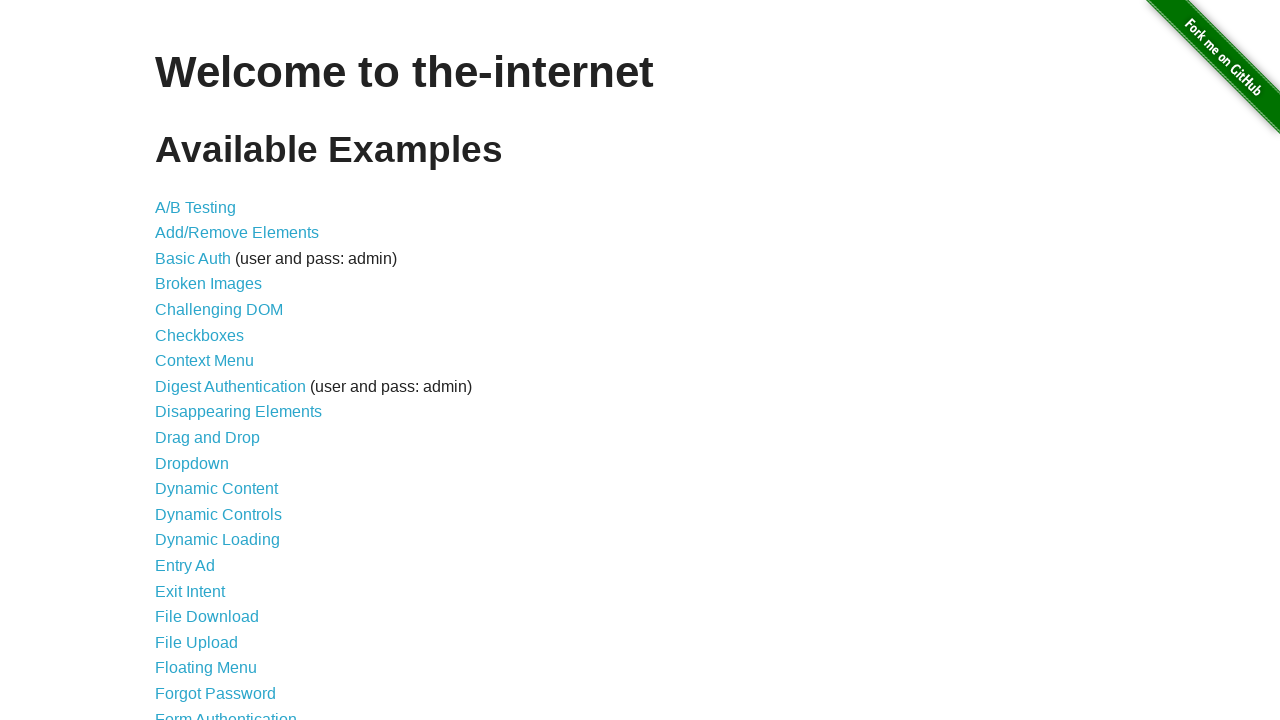

Scrolled to the Status Codes link element
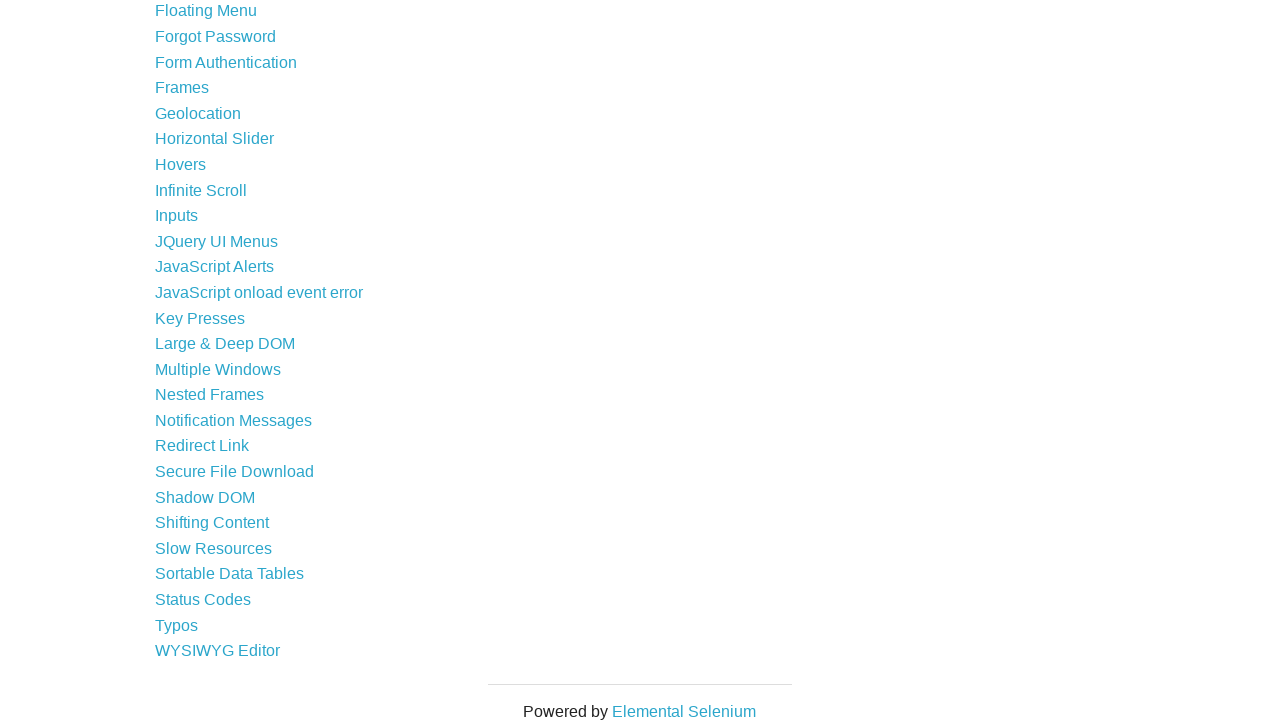

Waited 1 second to observe the scroll
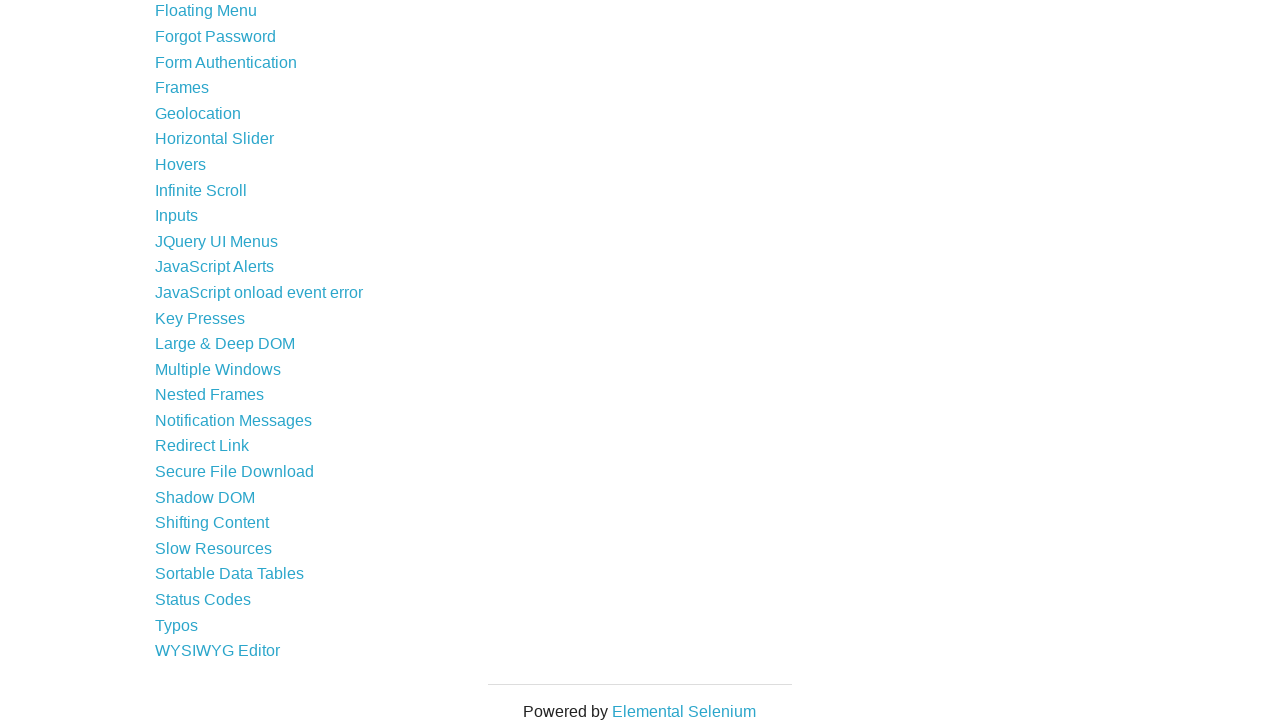

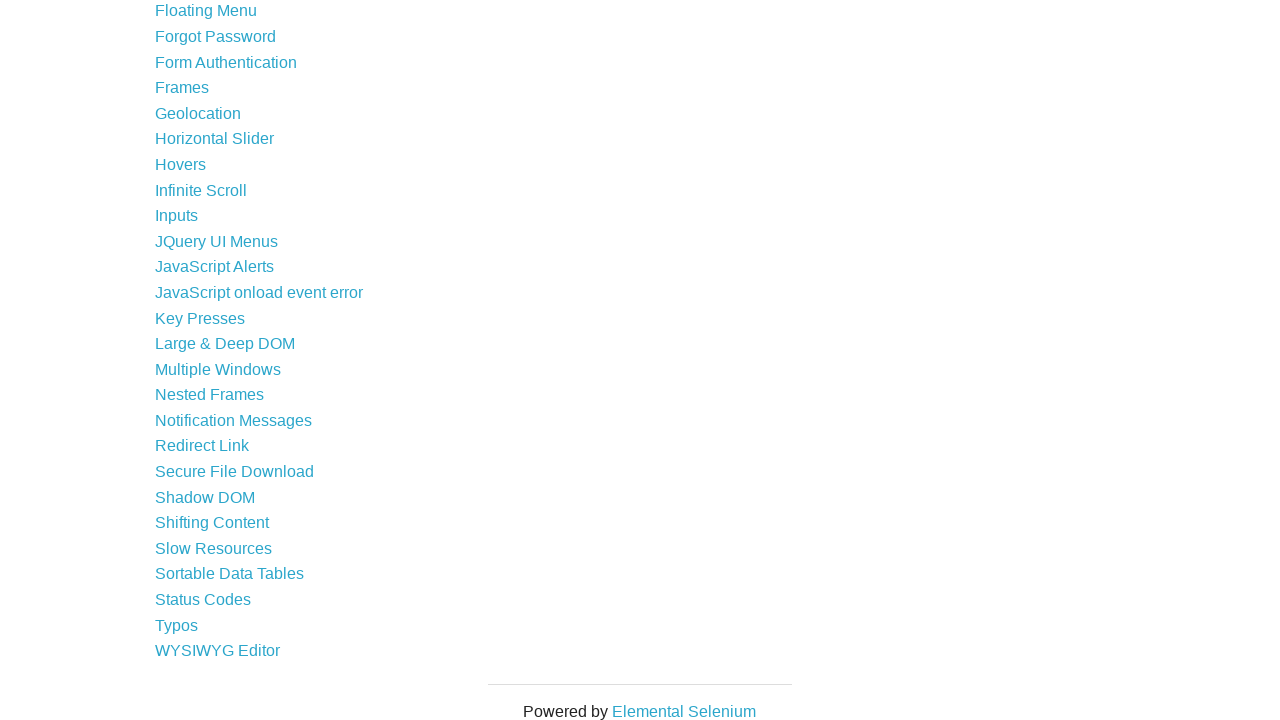